Tests dynamic controls functionality using explicit waits - clicks Remove button, verifies "It's gone!" message, then clicks Add button and verifies "It's back!" message

Starting URL: https://the-internet.herokuapp.com/dynamic_controls

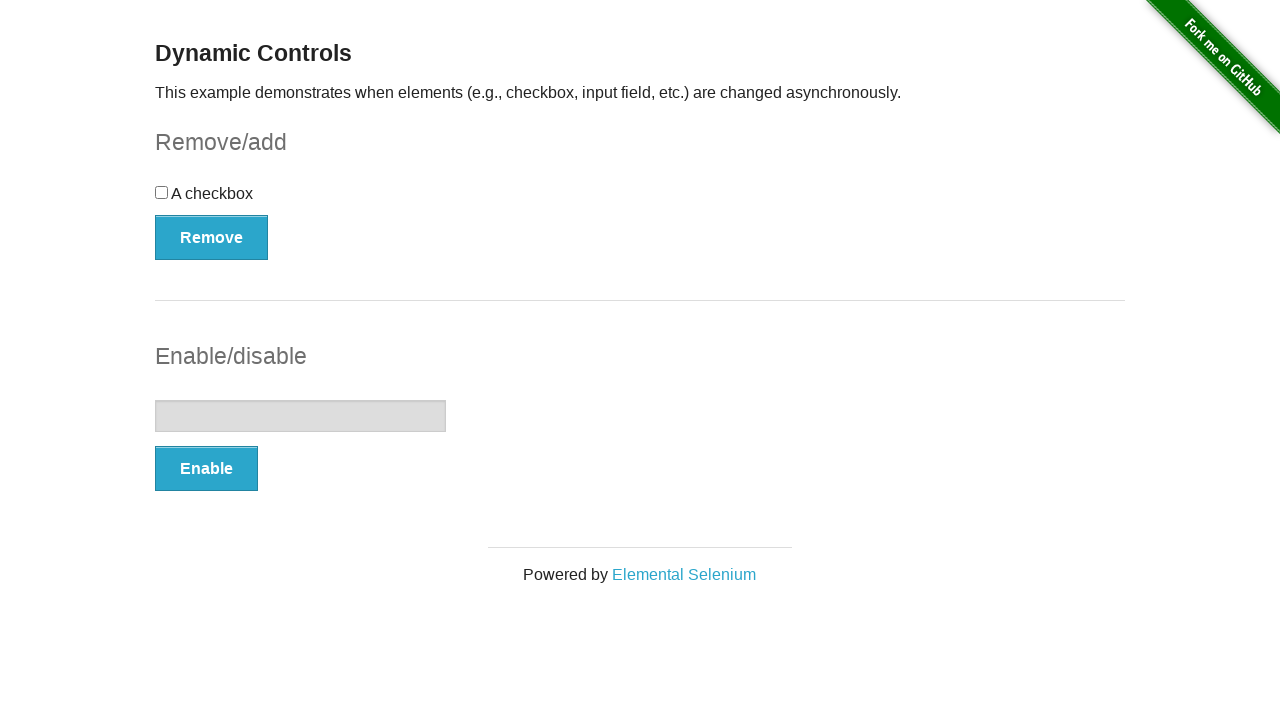

Clicked Remove button to remove dynamic control at (212, 237) on xpath=(//button[@type='button'])
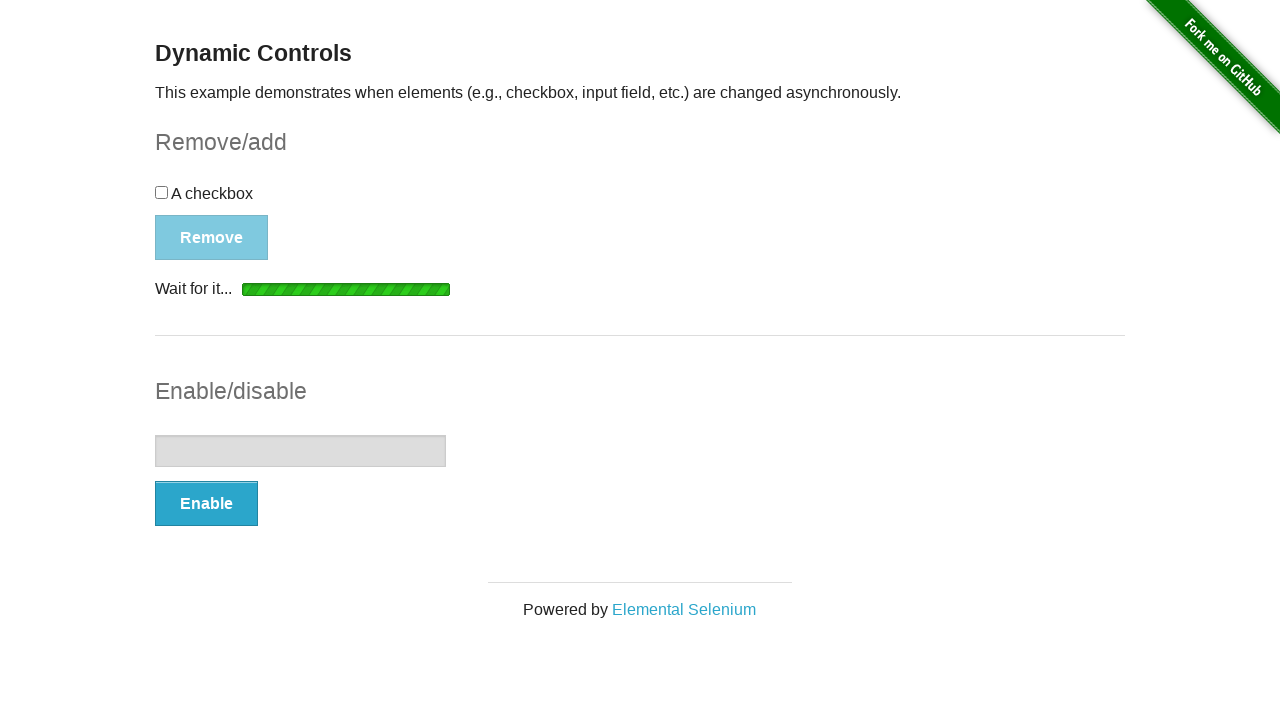

Waited for 'It's gone!' message to appear
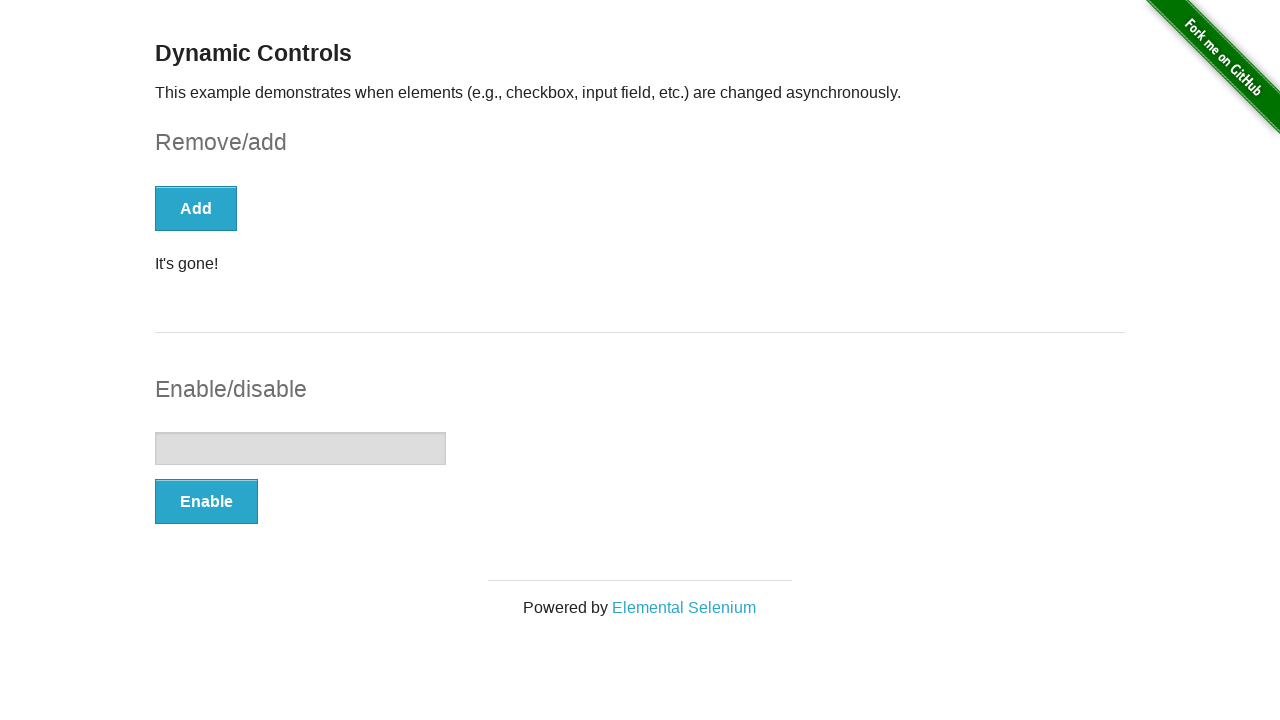

Verified 'It's gone!' message is displayed
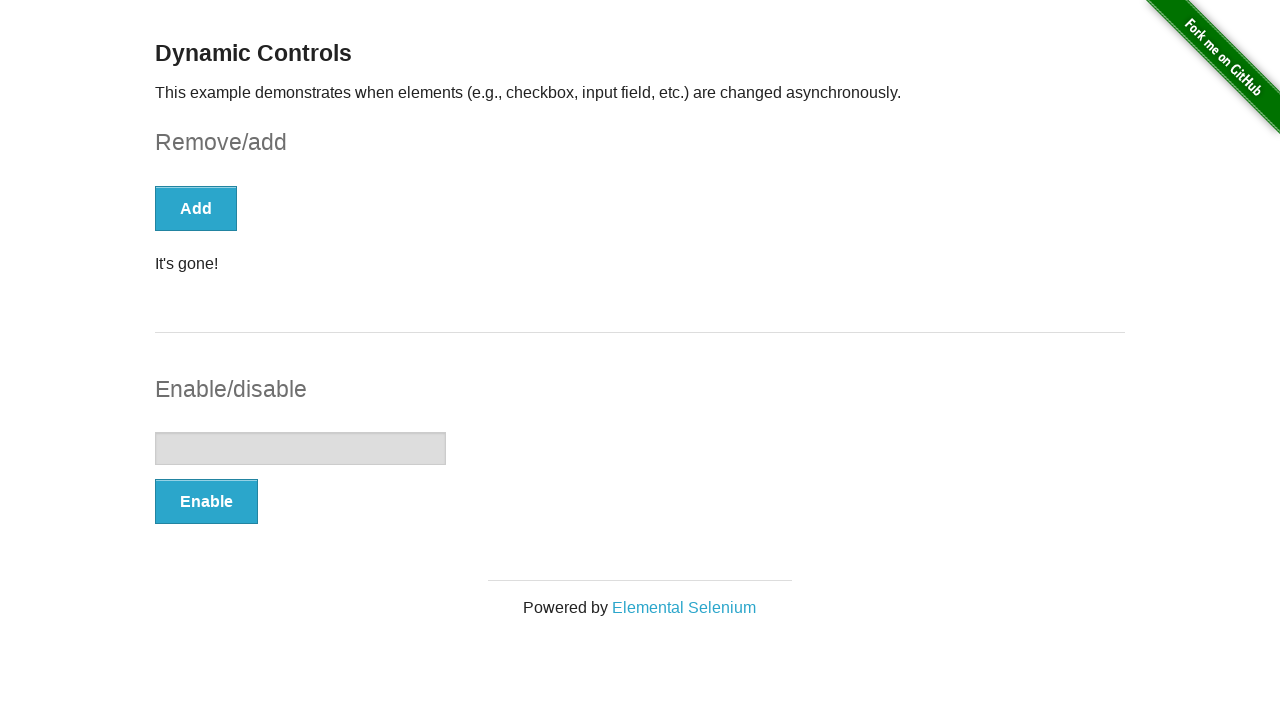

Clicked Add button to restore dynamic control at (196, 208) on xpath=(//button[@type='button'])[1]
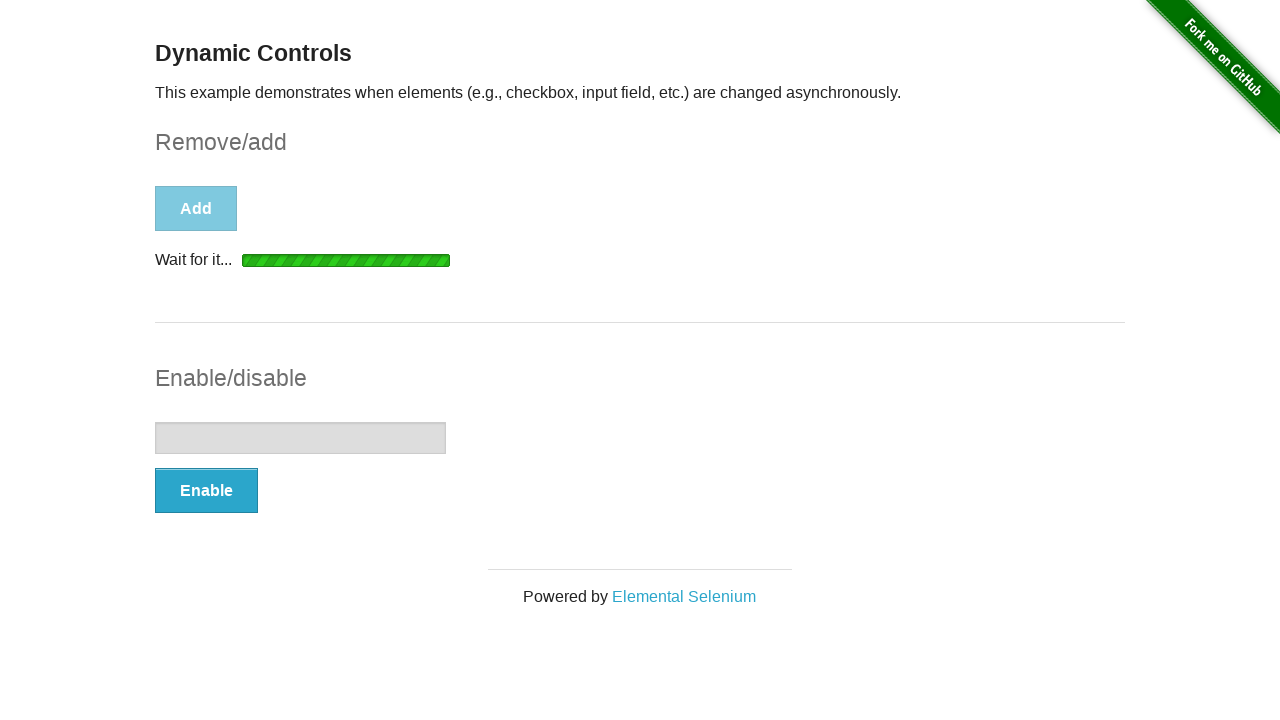

Waited for 'It's back!' message to appear
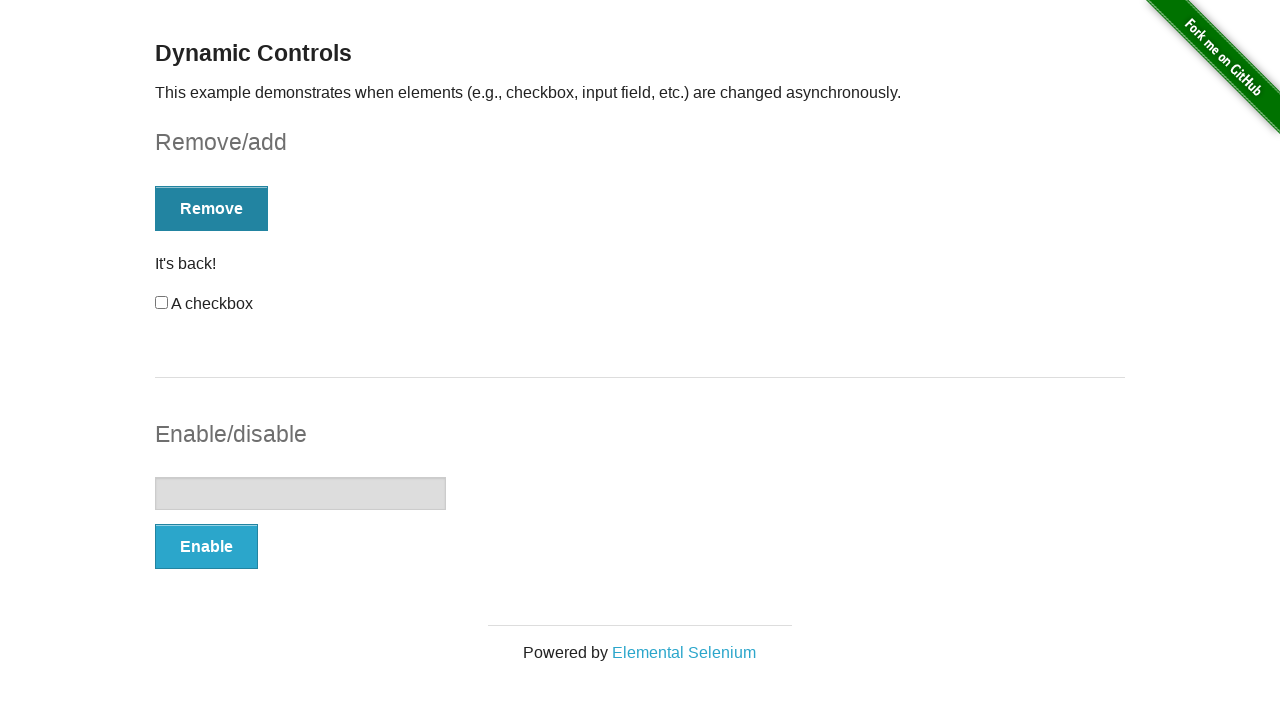

Verified 'It's back!' message is displayed
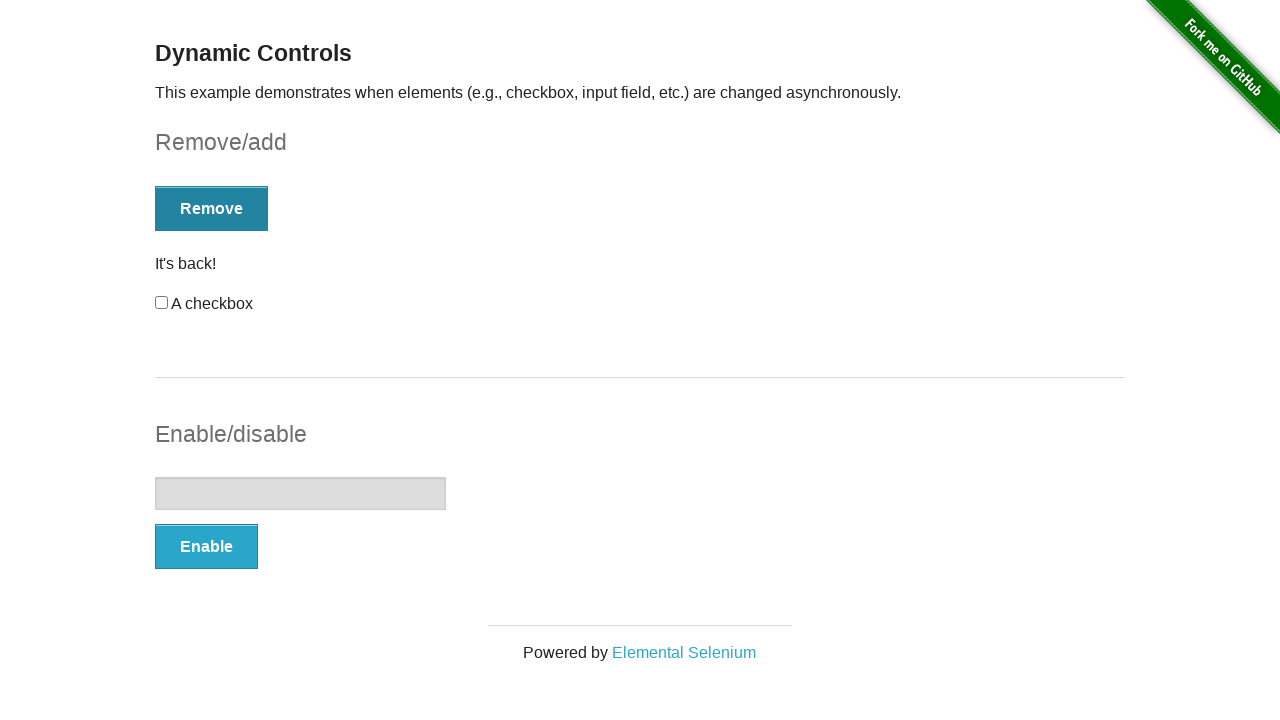

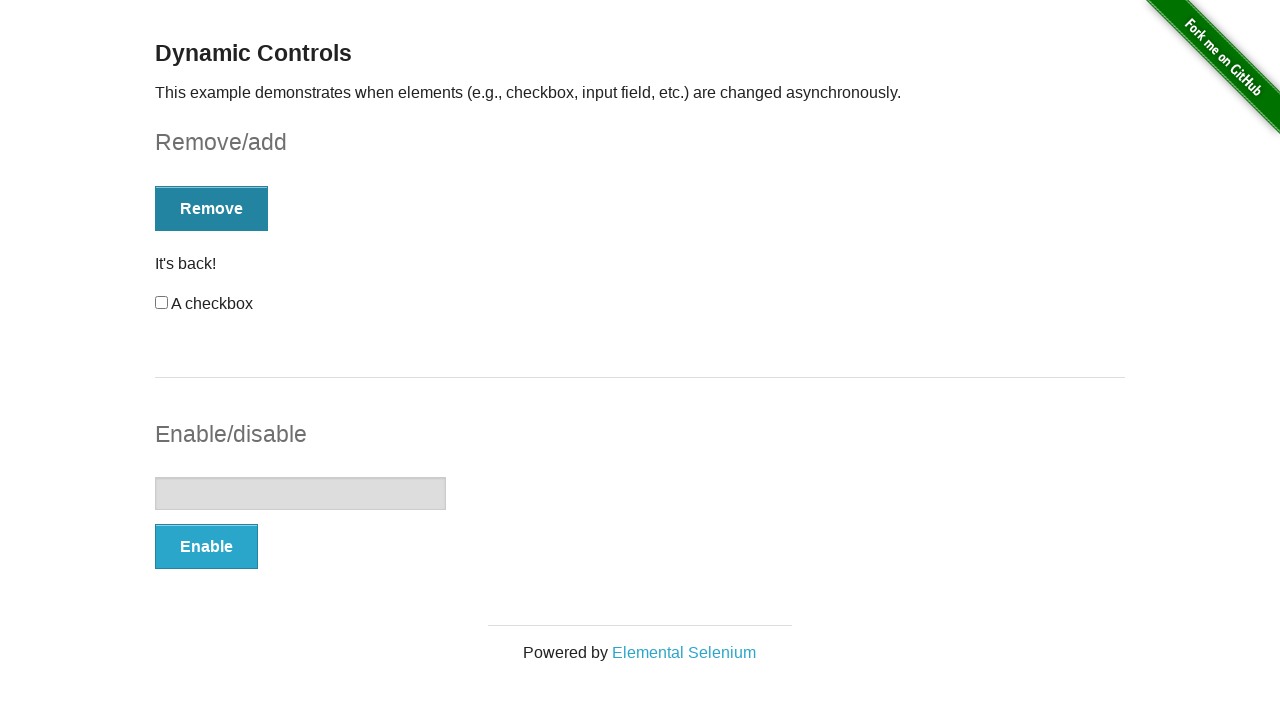